Tests finding and clicking a link by calculated text, then fills out a form with personal information (first name, last name, city, country) and submits it.

Starting URL: http://suninjuly.github.io/find_link_text

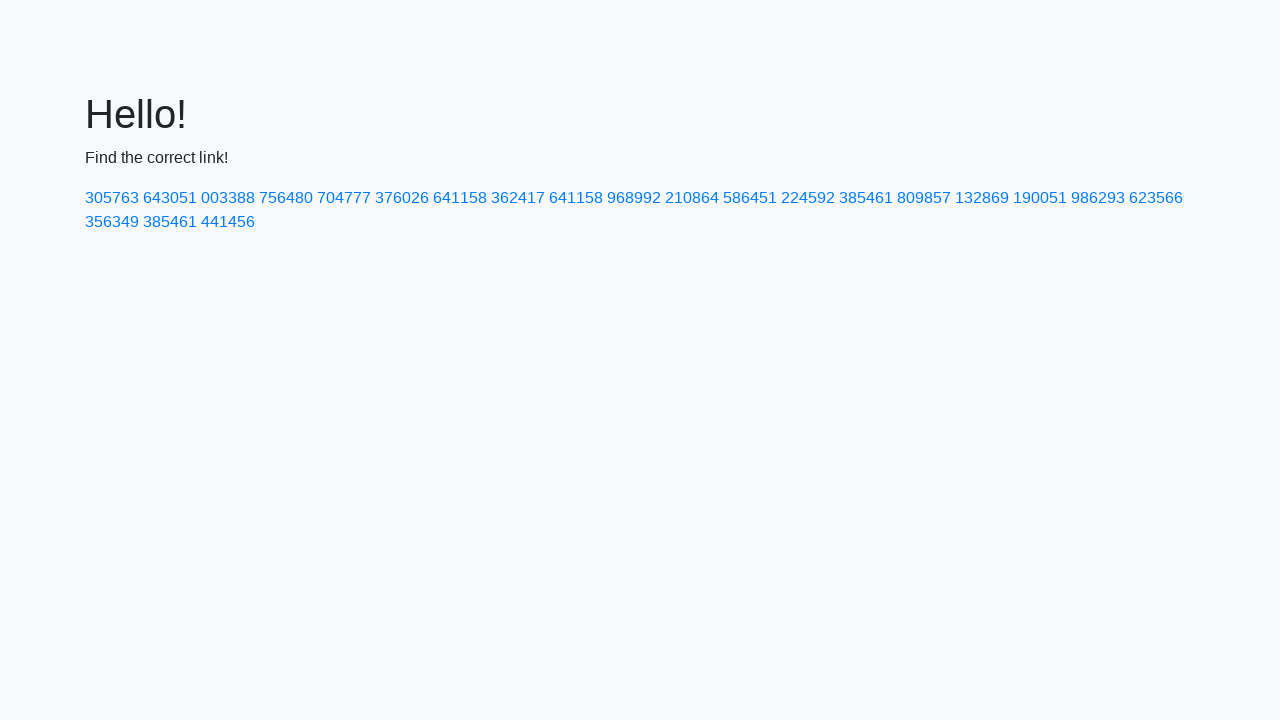

Clicked link with calculated text value 224592 at (808, 198) on text=224592
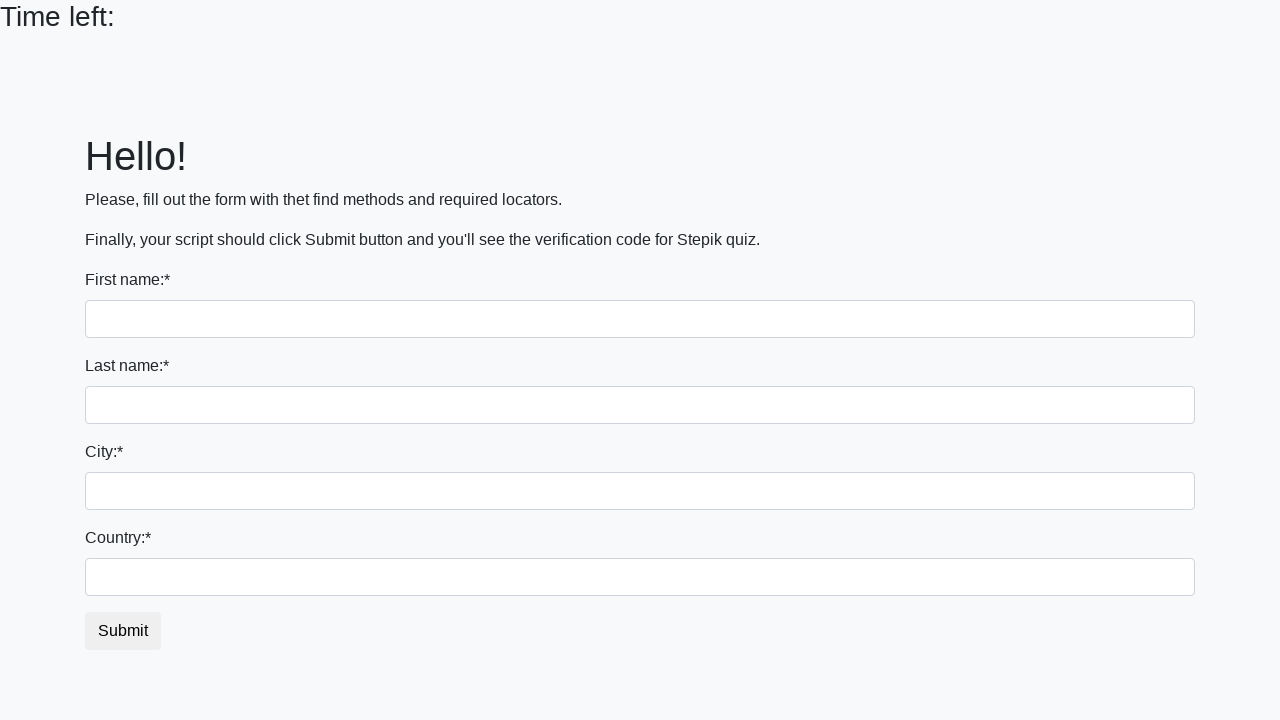

Filled first name field with 'Ivan' on input
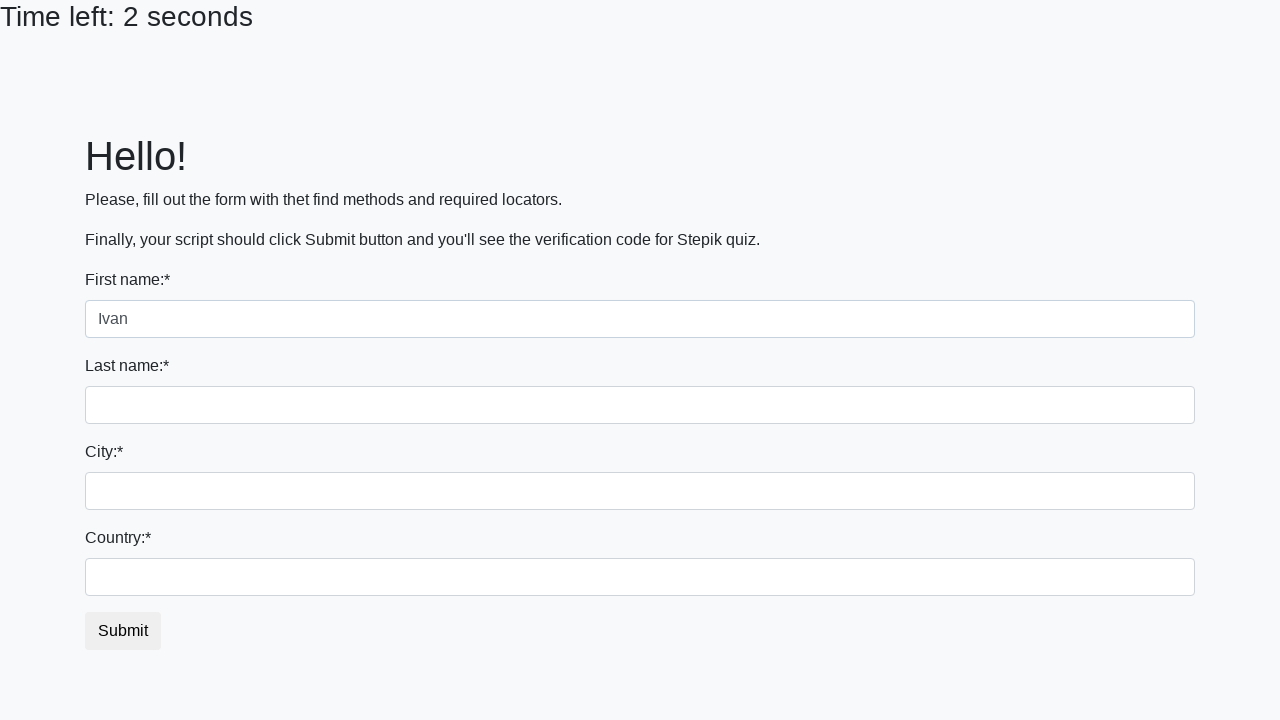

Filled last name field with 'Petrov' on input[name='last_name']
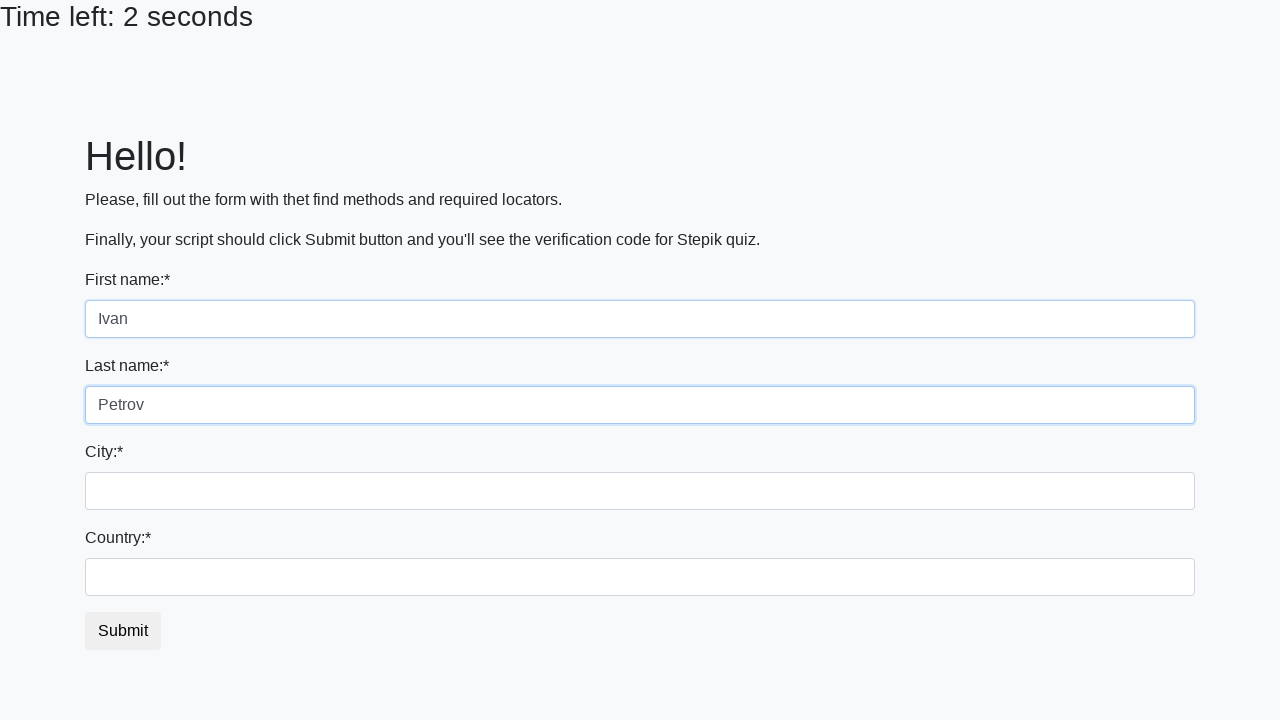

Filled city field with 'Smolensk' on .city
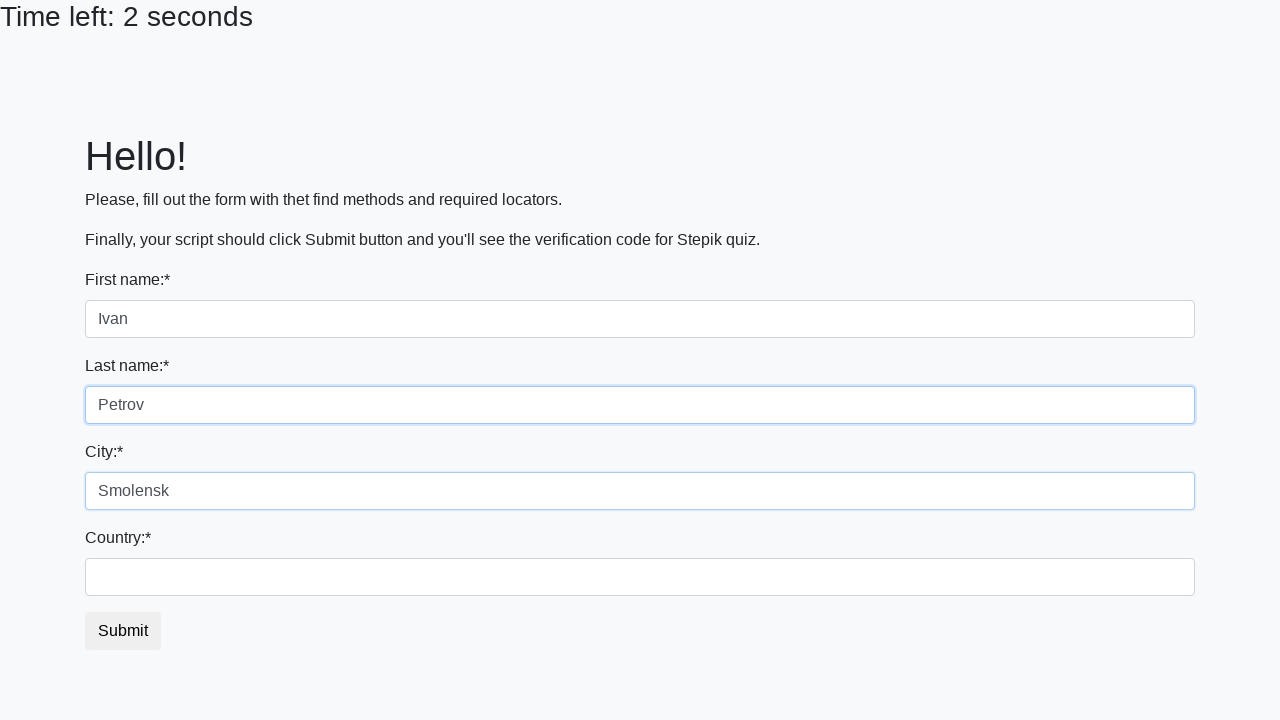

Filled country field with 'Russia' on #country
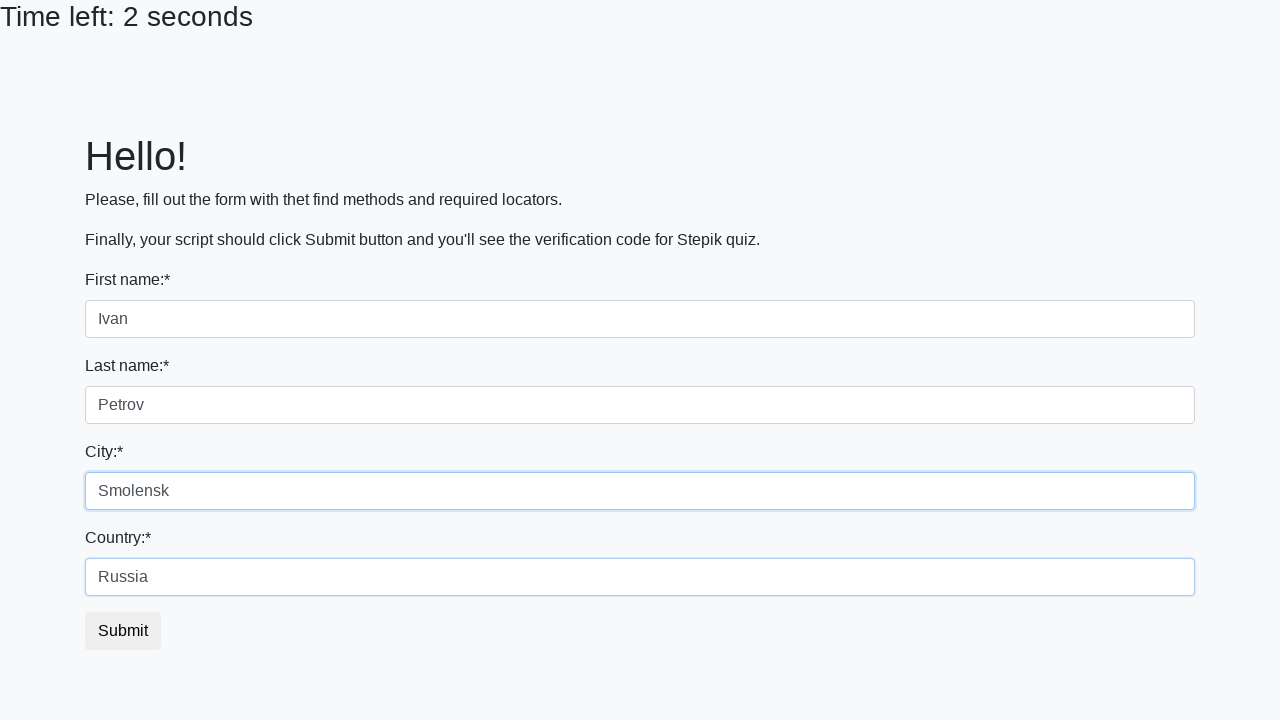

Clicked submit button to submit the form at (123, 631) on button.btn
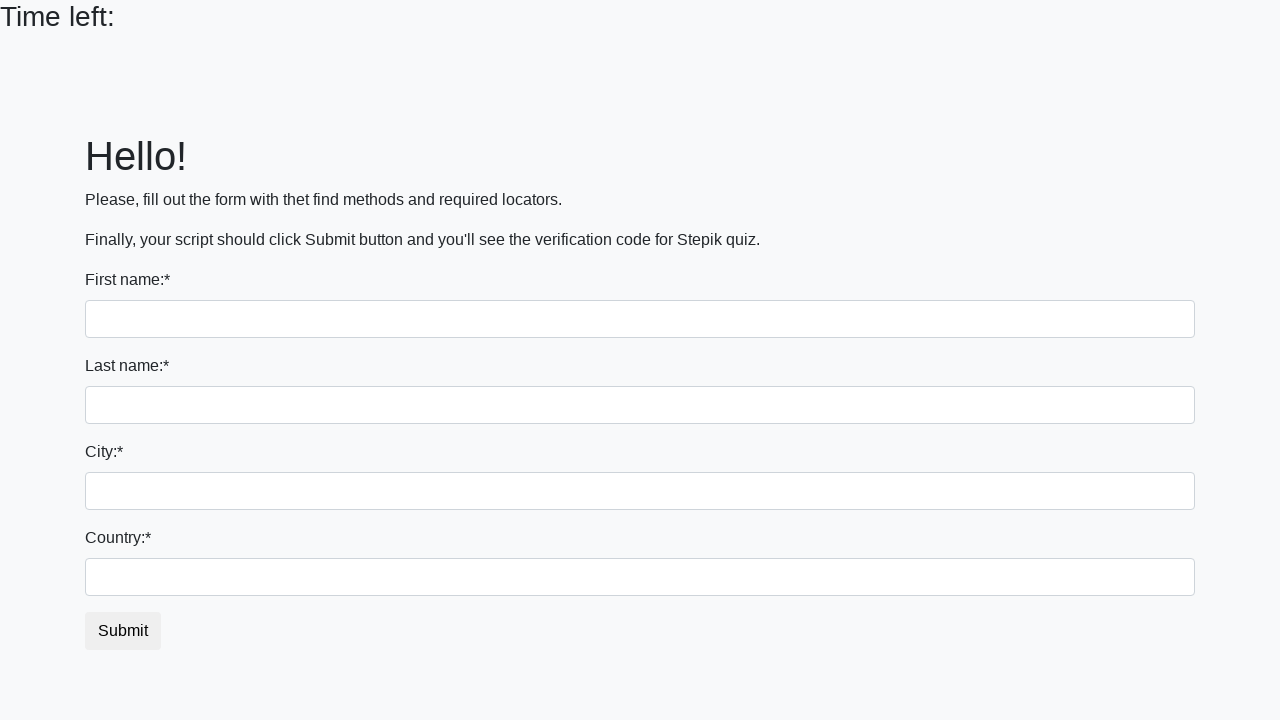

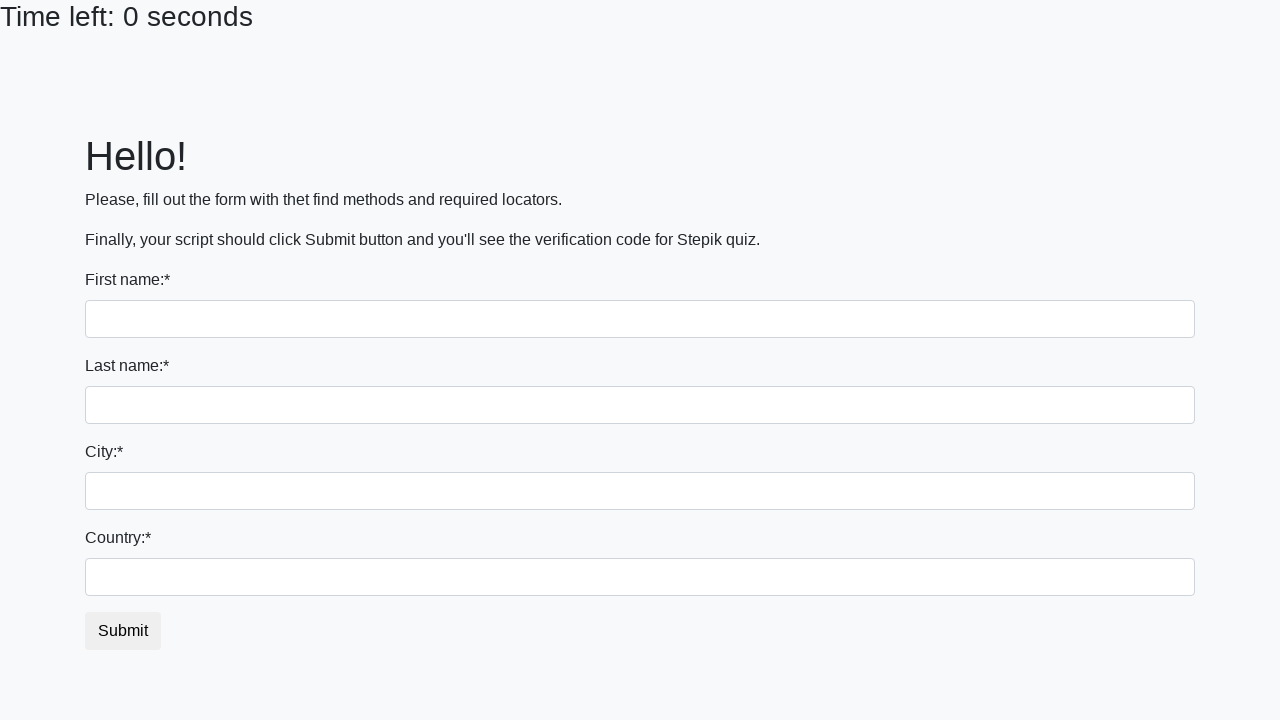